Verifies that the current URL matches the expected FreeCRM URL

Starting URL: https://classic.freecrm.com/index.html

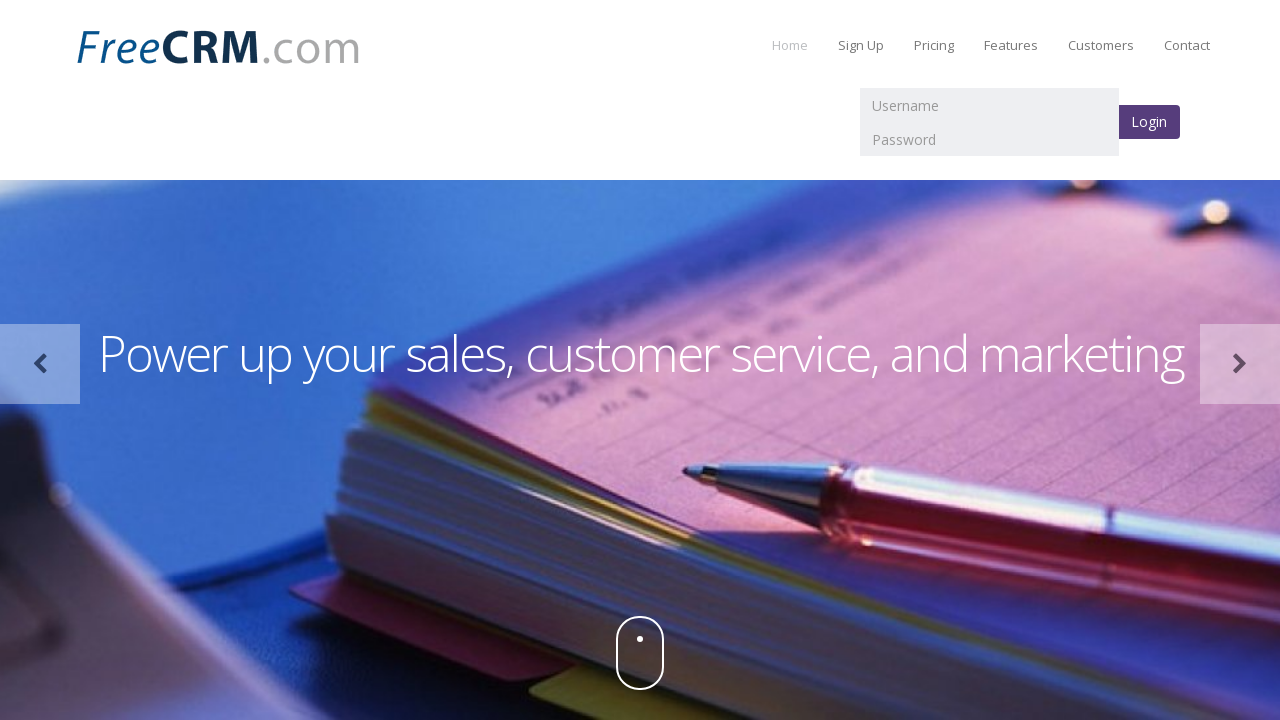

Retrieved current page URL
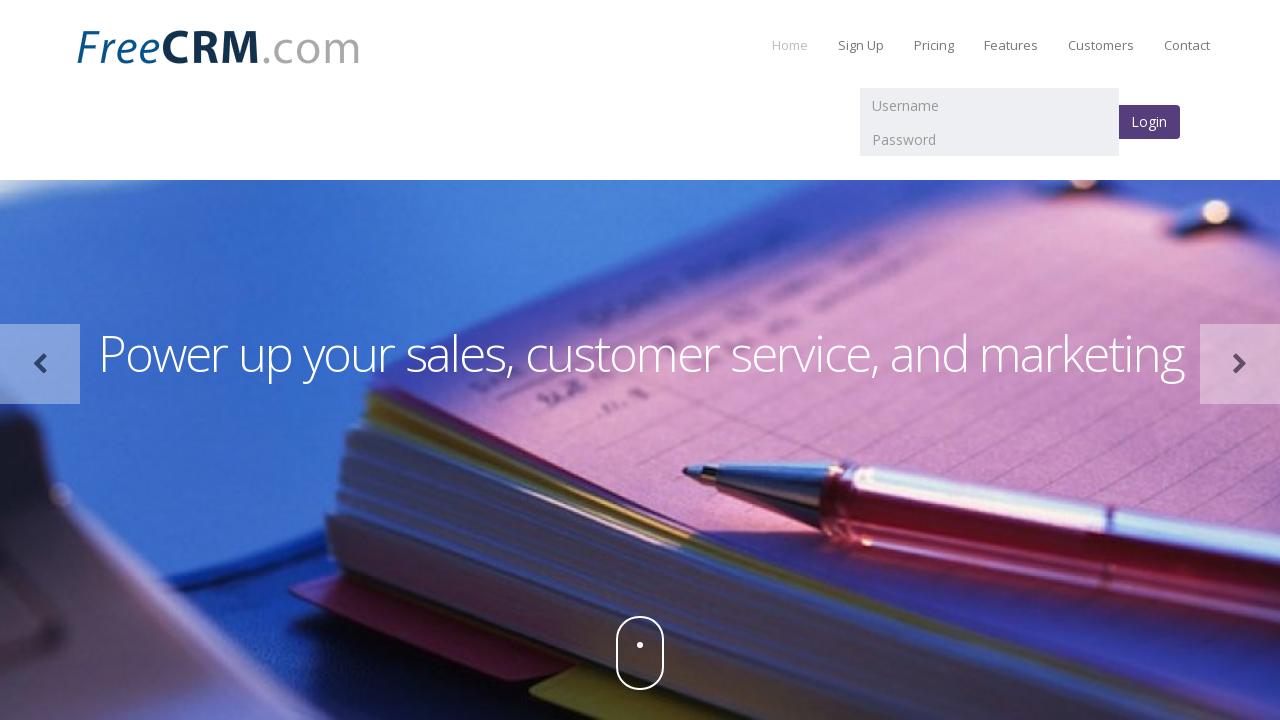

Set expected FreeCRM URL
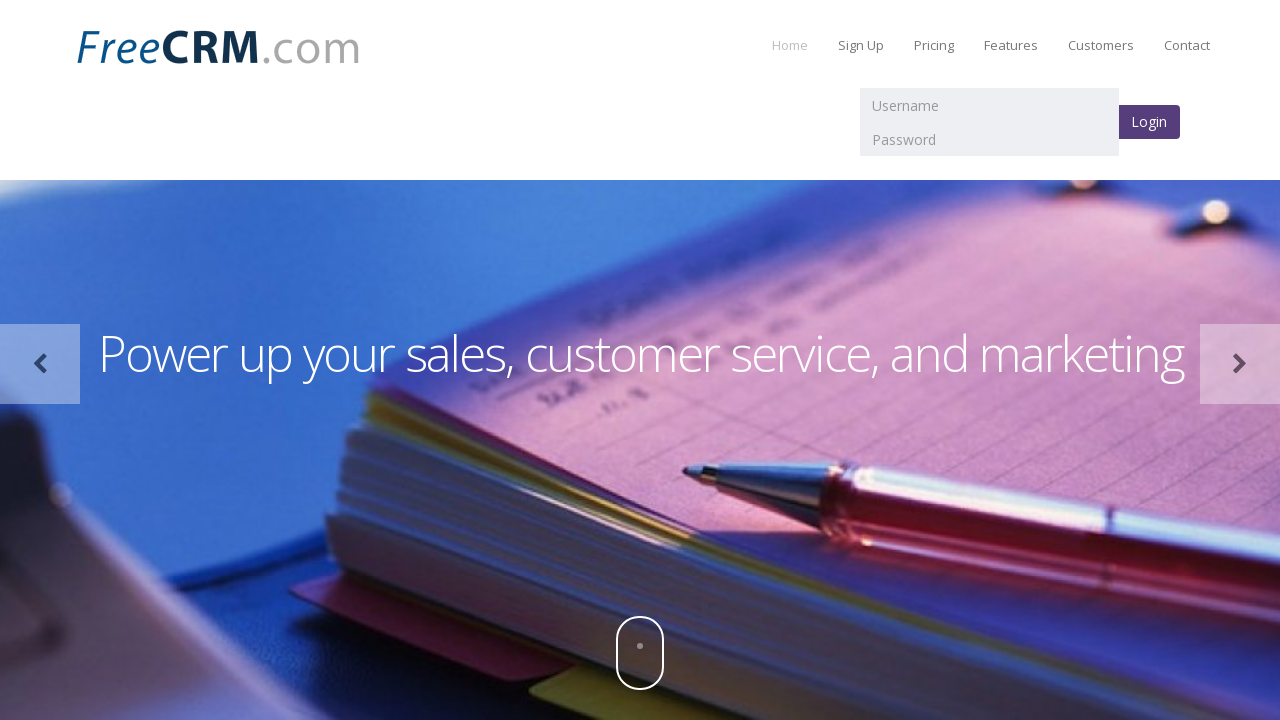

Verified that current URL matches expected FreeCRM URL
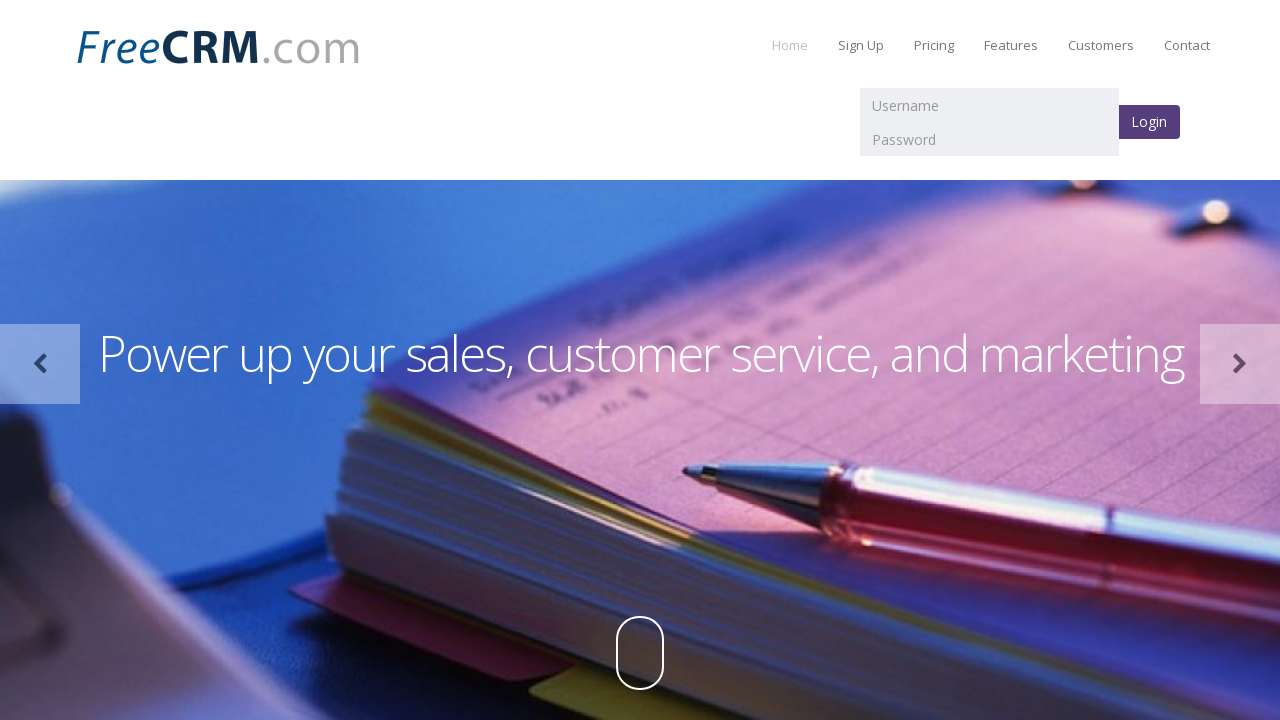

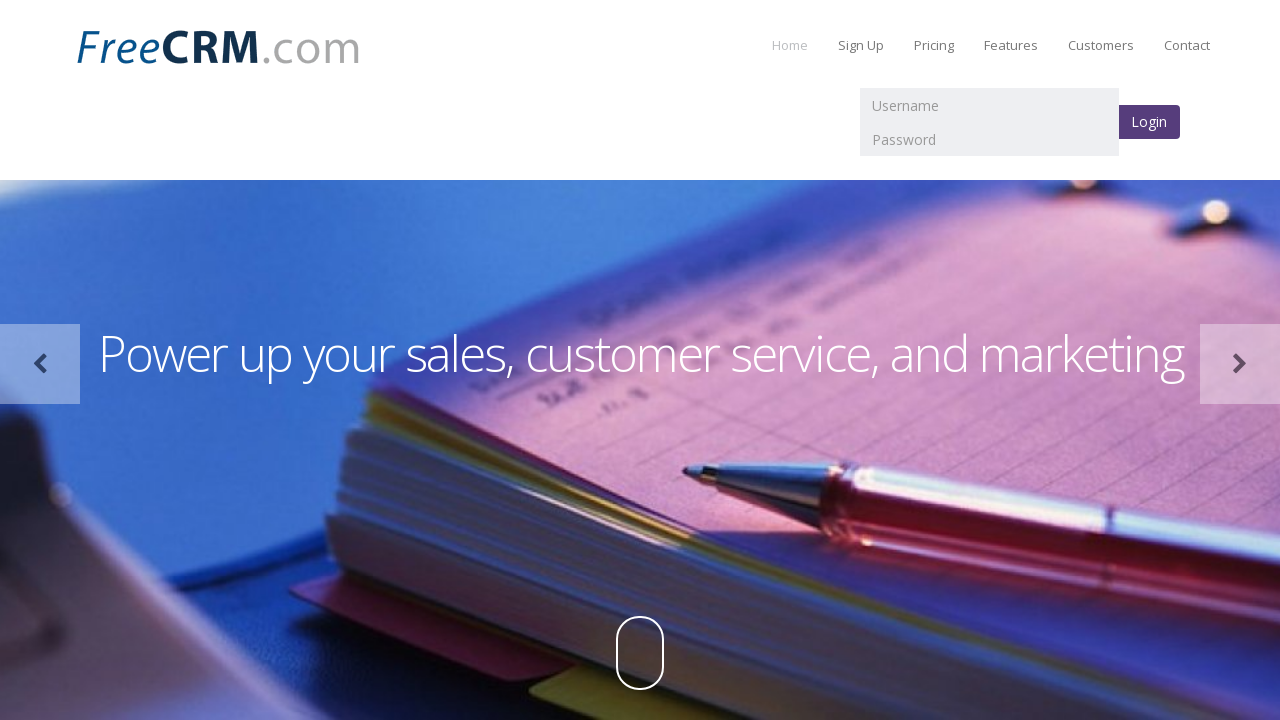